Tests dynamic content loading by clicking a start button and waiting for the result element to appear

Starting URL: http://the-internet.herokuapp.com/dynamic_loading/2

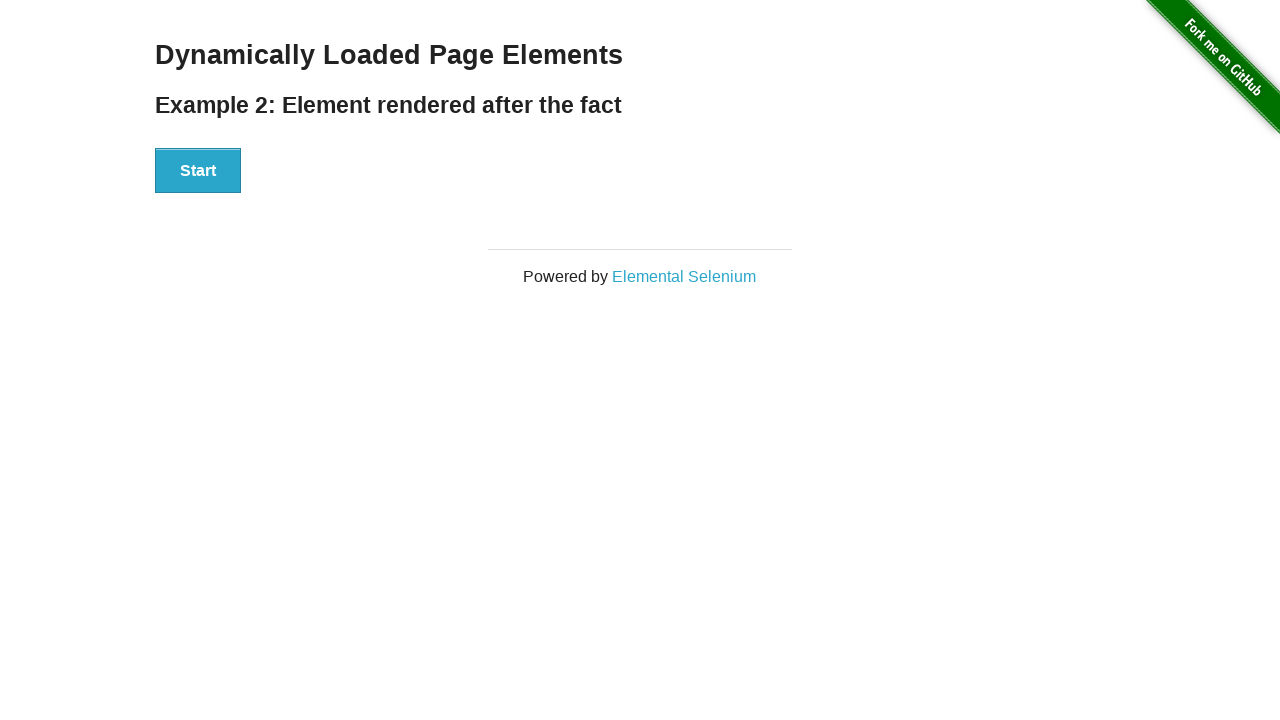

Navigated to dynamic loading test page
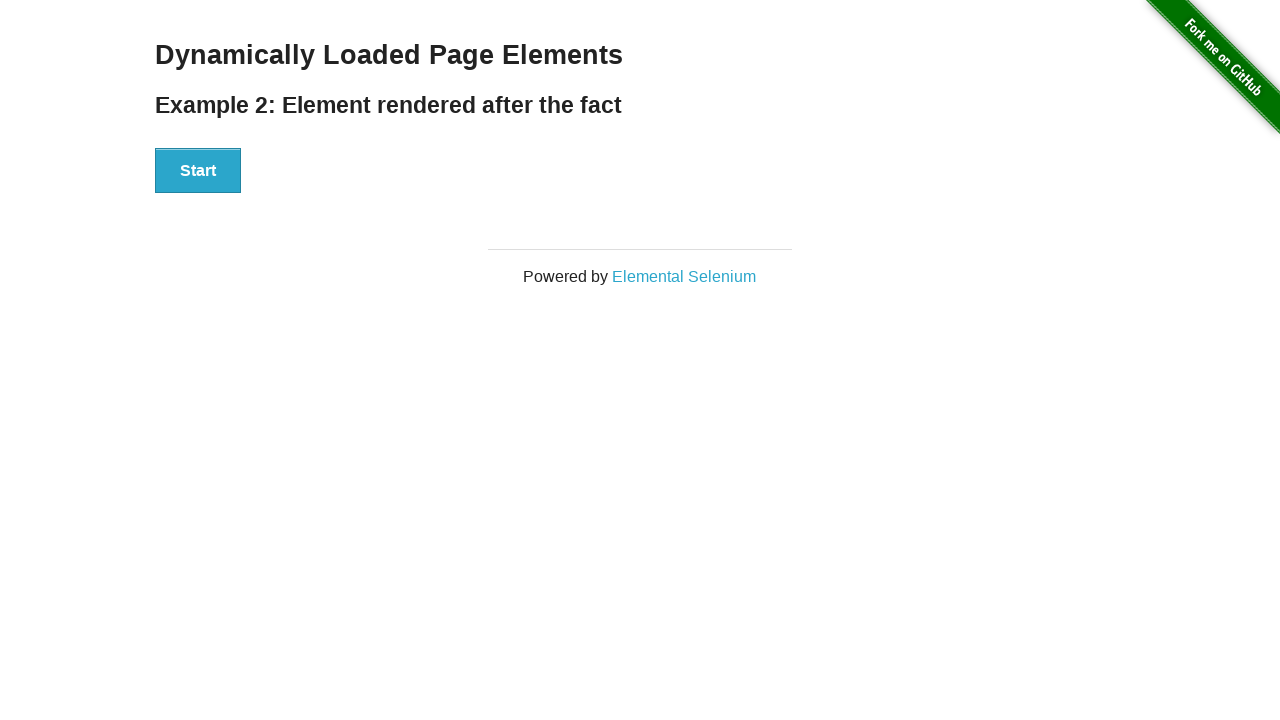

Clicked start button to initiate dynamic content loading at (198, 171) on button
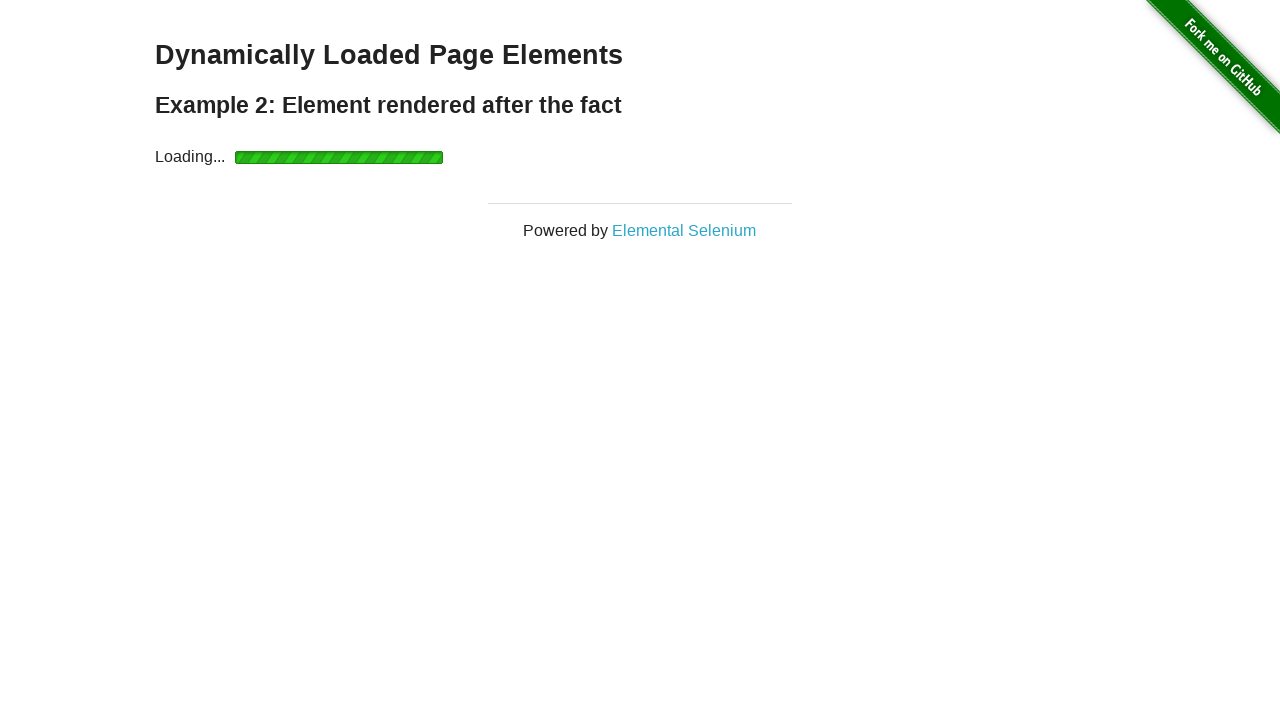

Waited for result element to appear
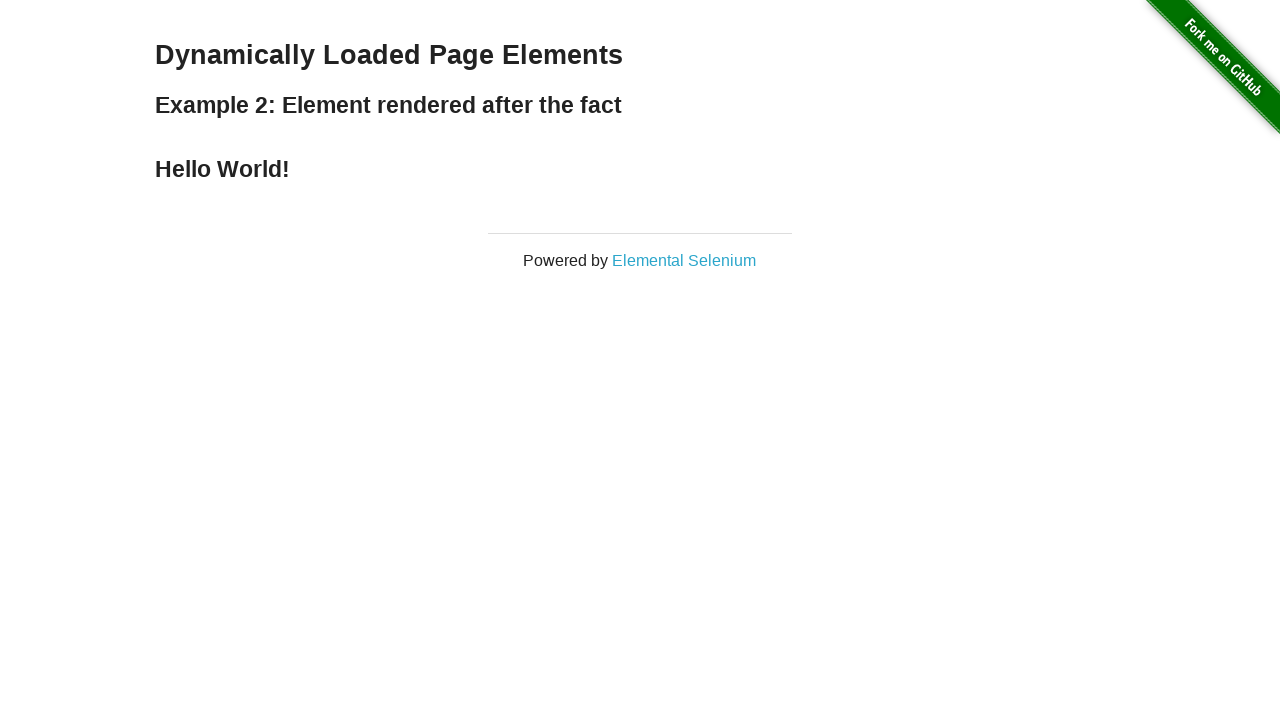

Clicked the result element at (640, 169) on div#finish
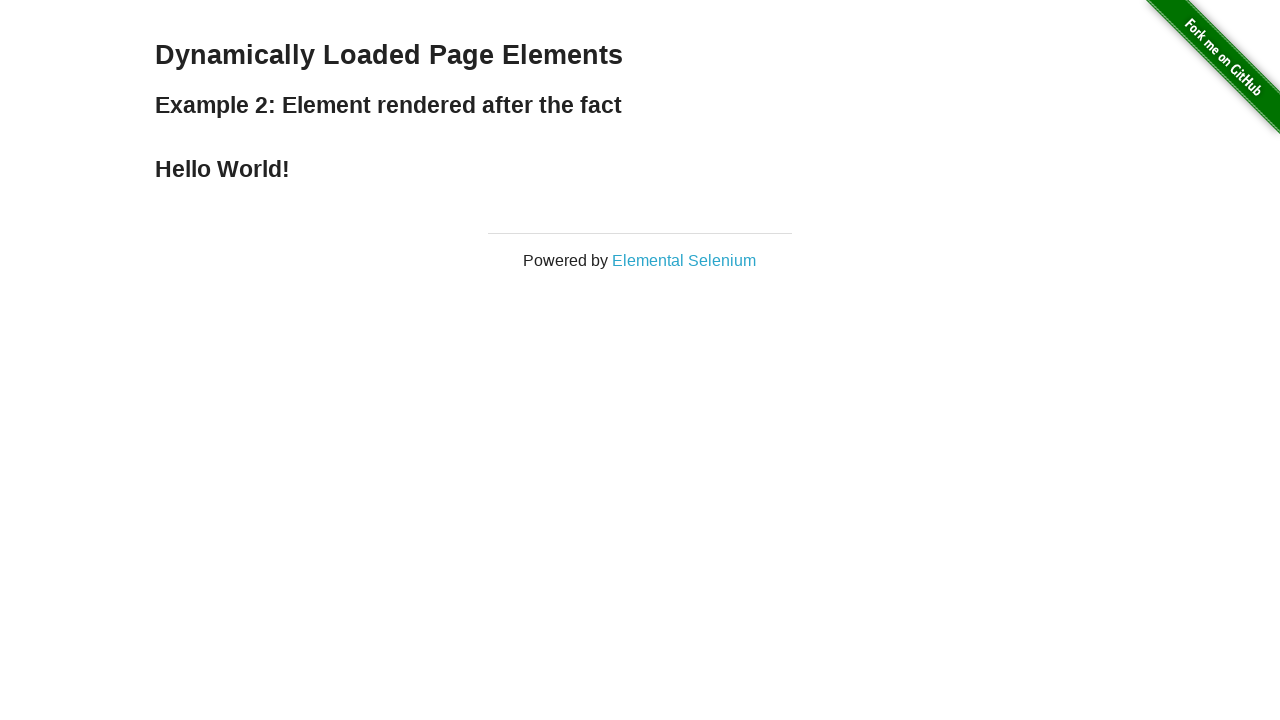

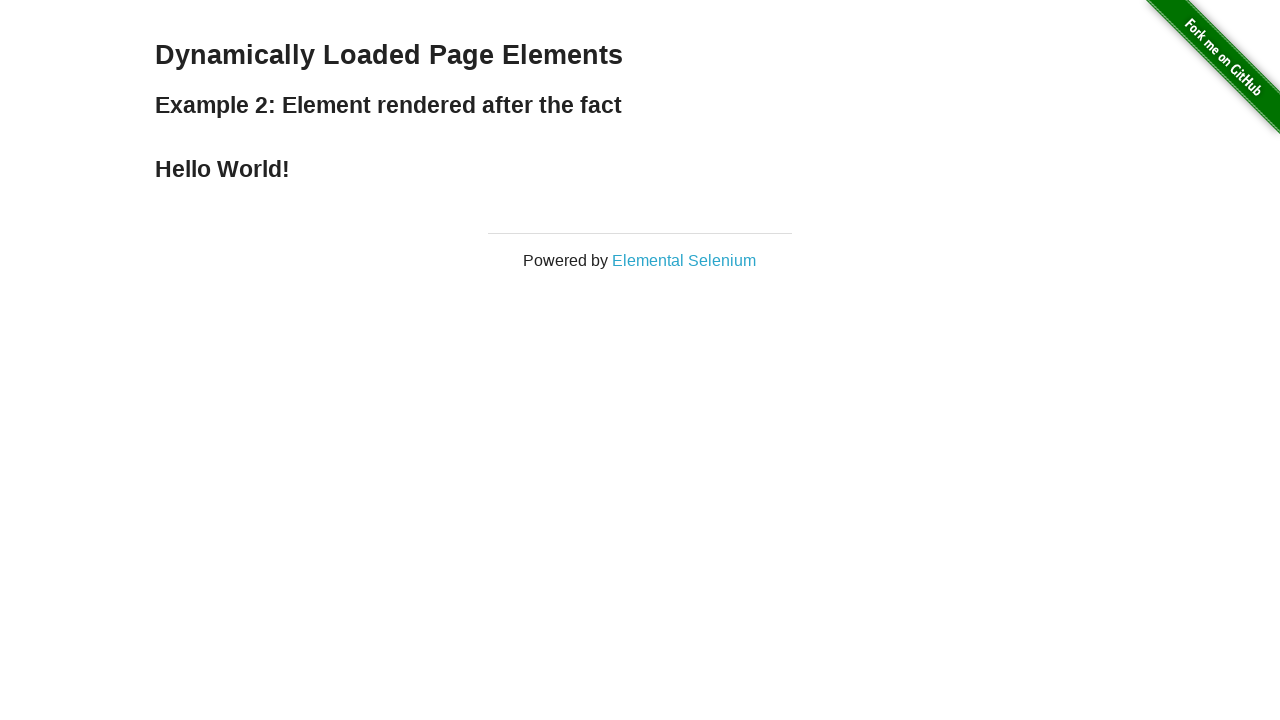